Tests add/remove element functionality on the Heroku app test page

Starting URL: https://the-internet.herokuapp.com/

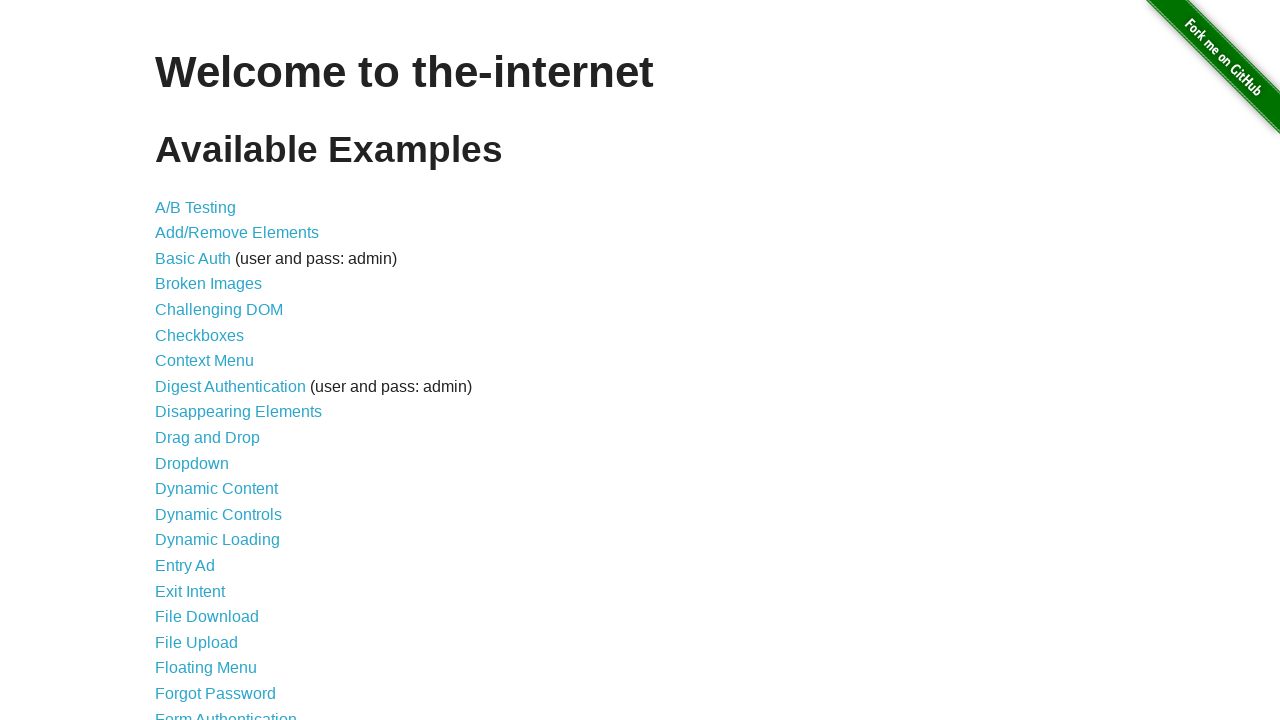

Clicked on Add/Remove Elements link at (237, 233) on a[href='/add_remove_elements/']
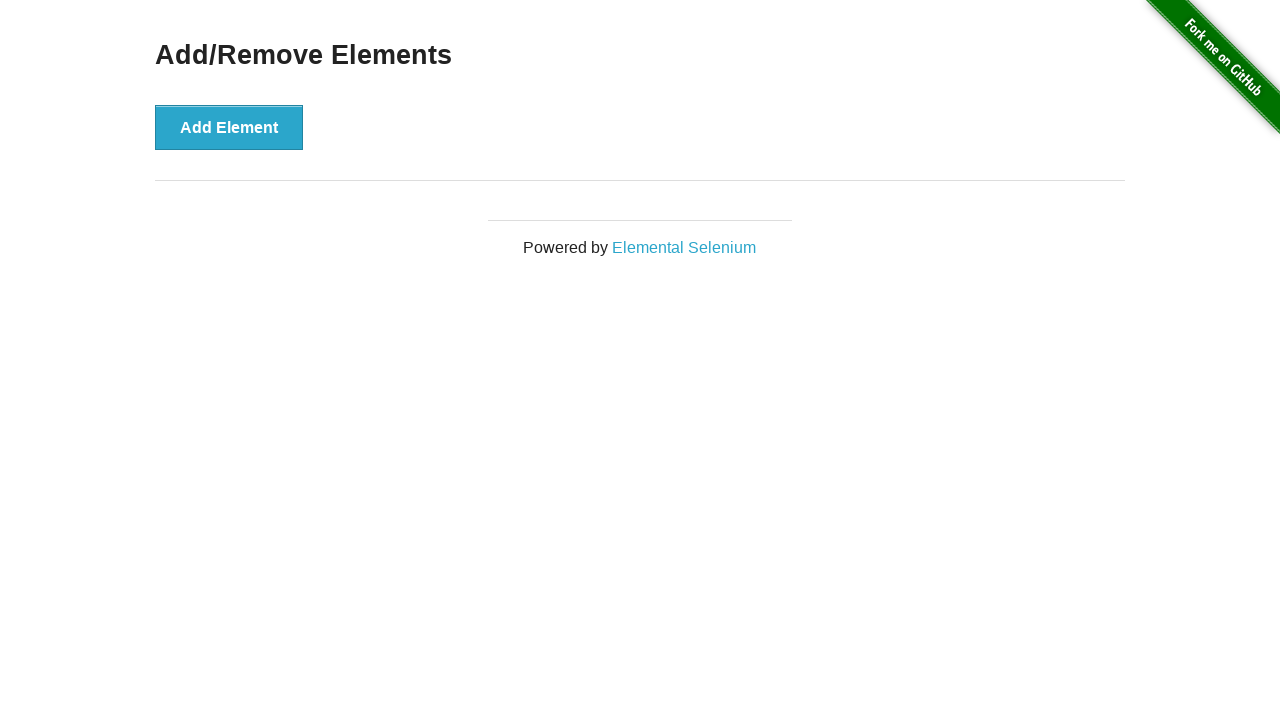

Clicked Add Element button at (229, 127) on button[onclick='addElement()']
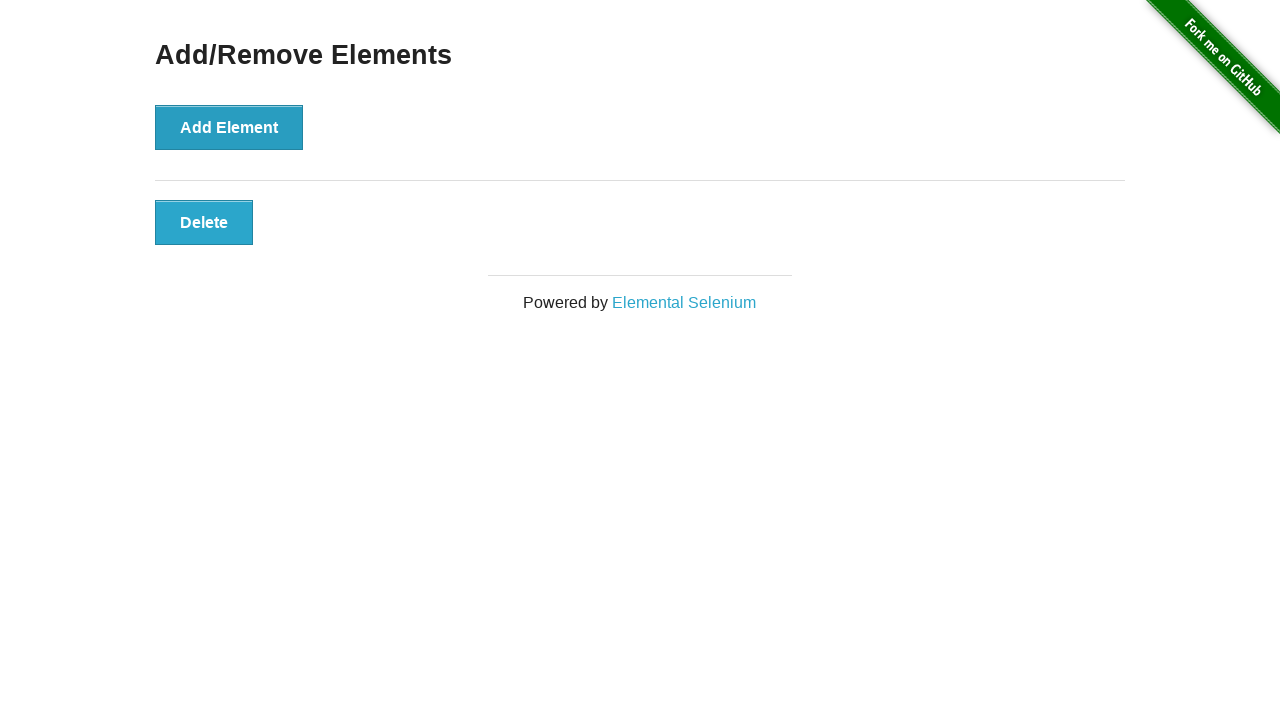

Clicked Delete button to remove element at (204, 222) on button.added-manually
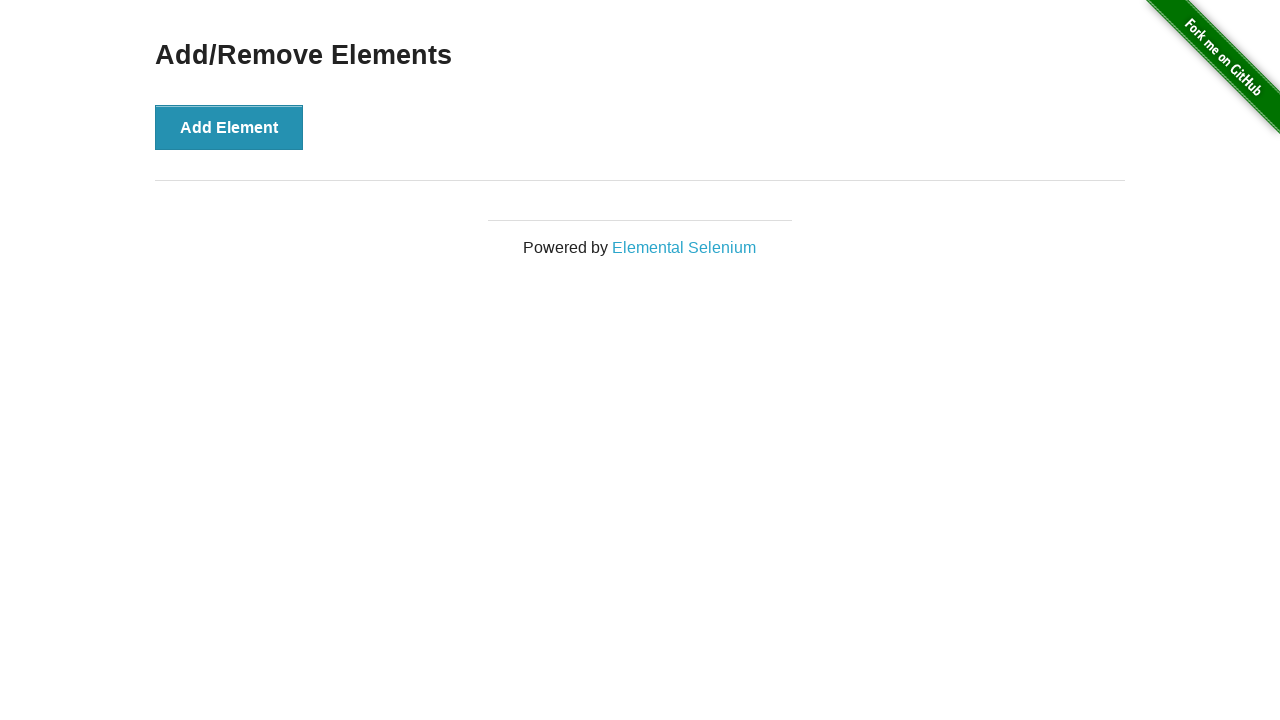

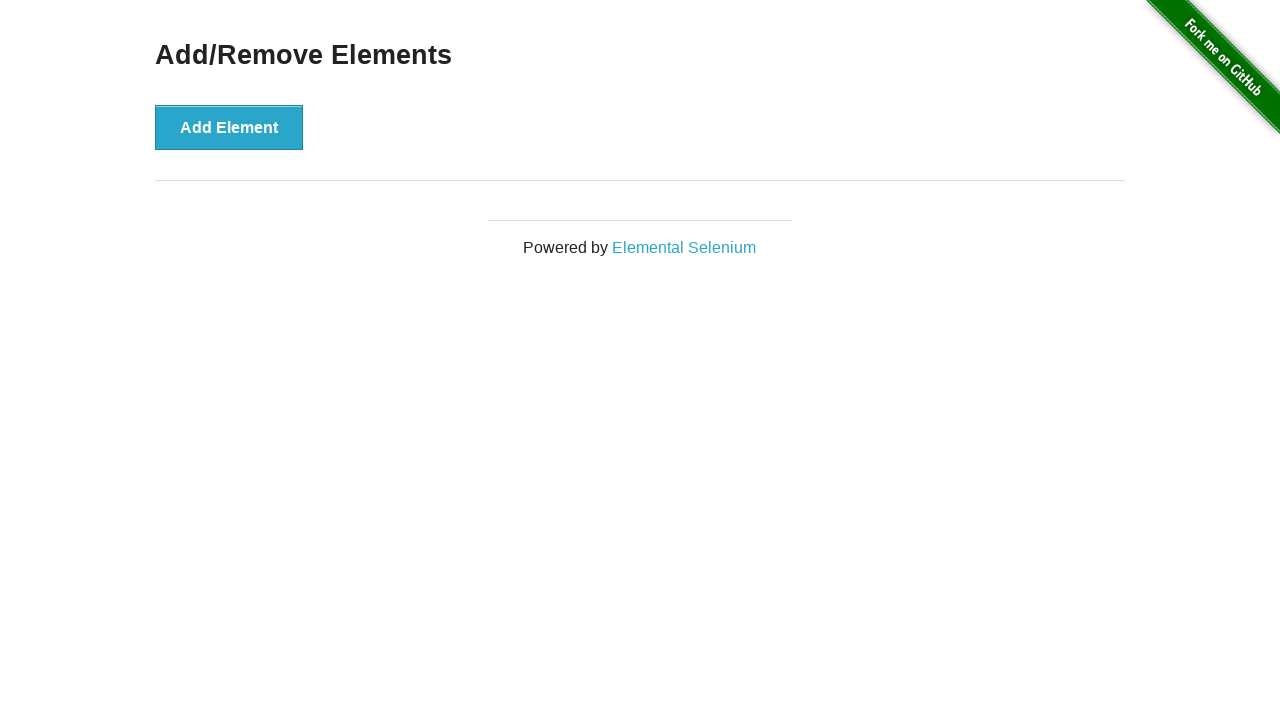